Tests navigation on demoqa.com by clicking on the Elements section and then selecting the Text Box option from the menu.

Starting URL: https://demoqa.com/

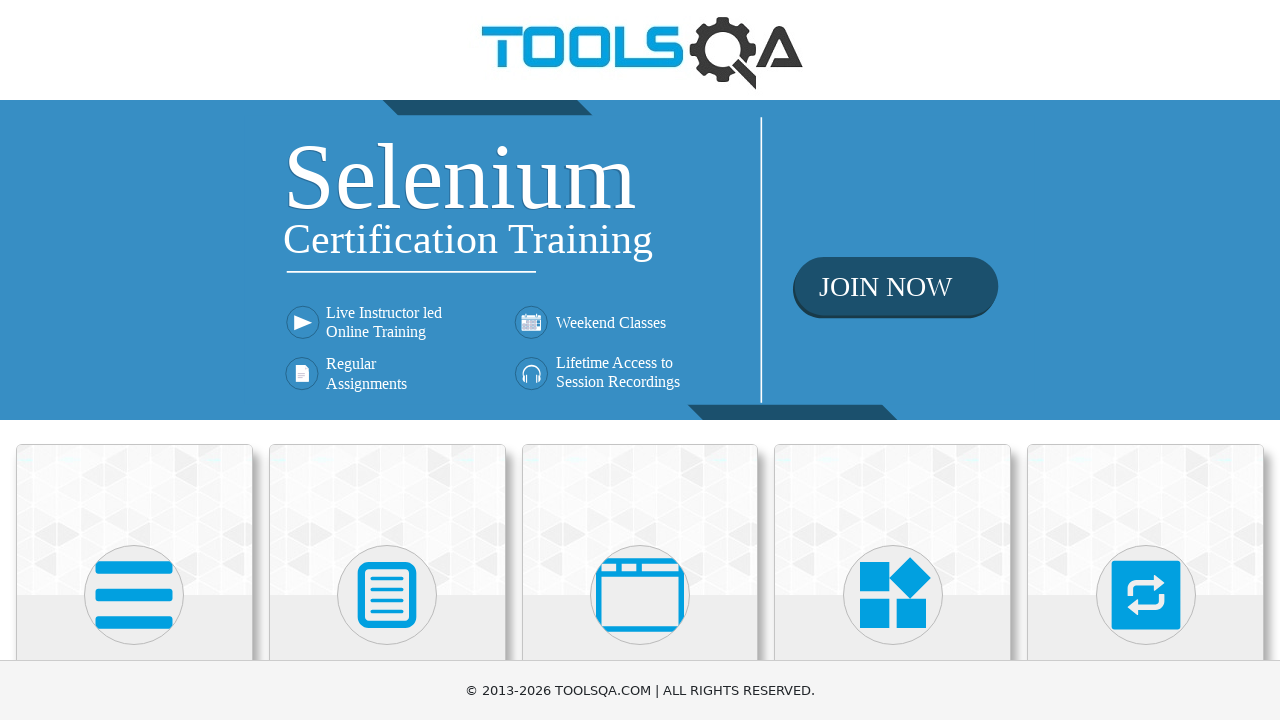

Clicked on Elements section at (134, 360) on xpath=//h5[text()='Elements']
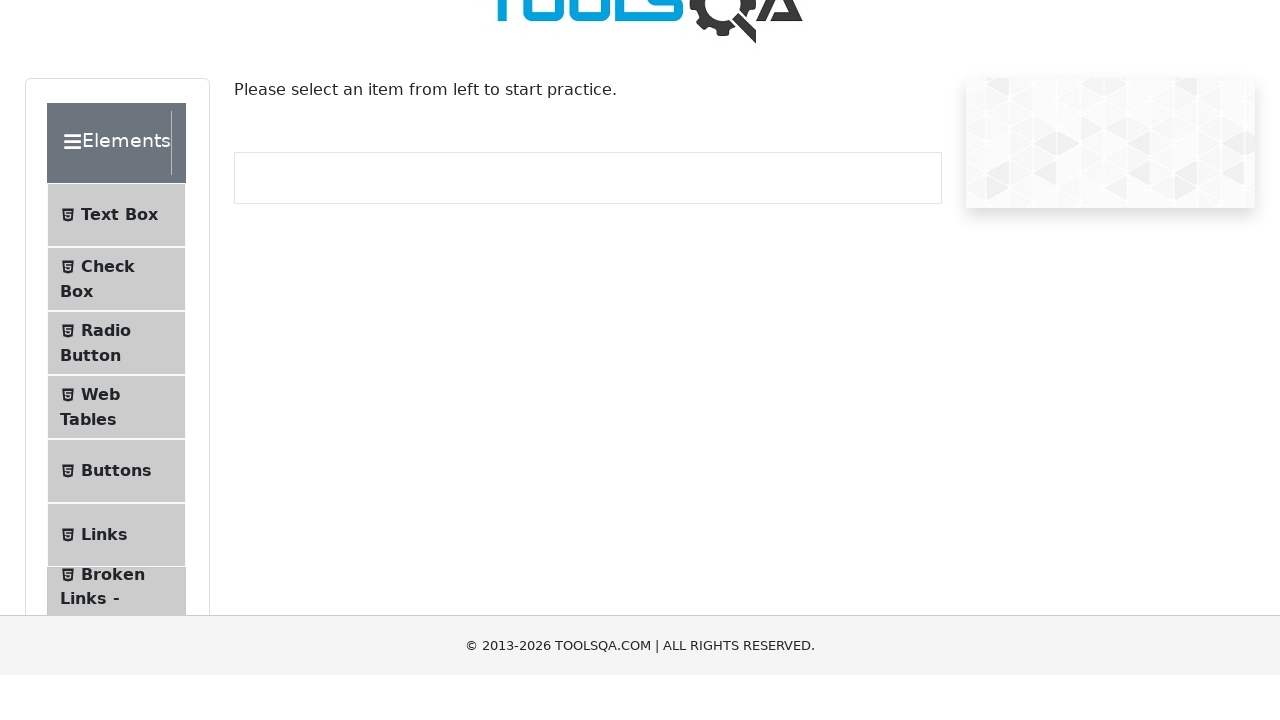

Clicked on Text Box option from the menu at (119, 261) on xpath=//span[text()='Text Box']
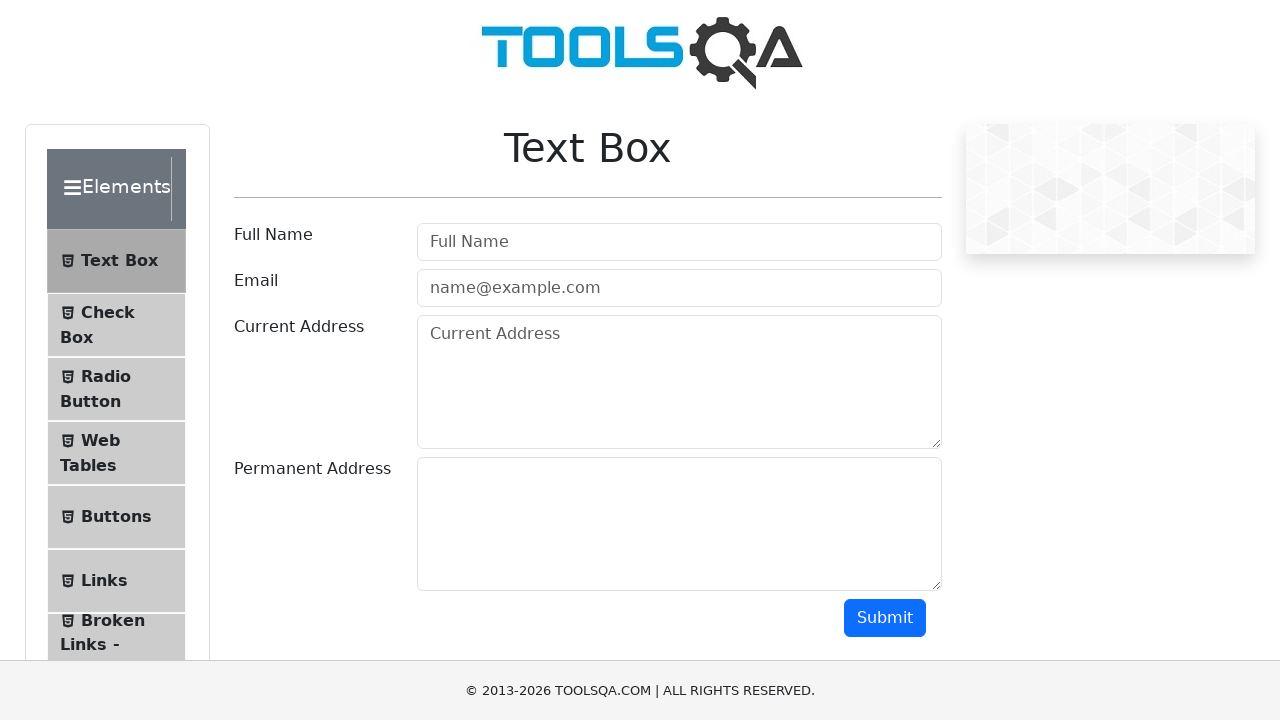

Text Box form loaded and userName field is visible
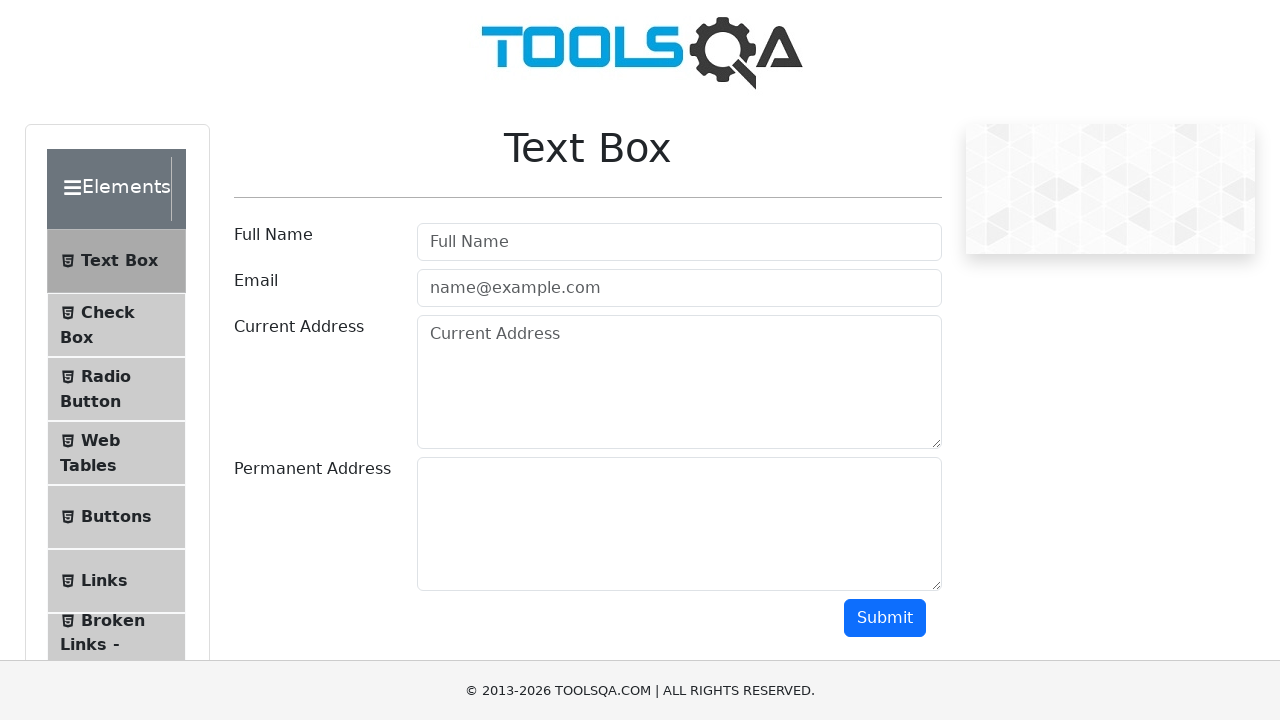

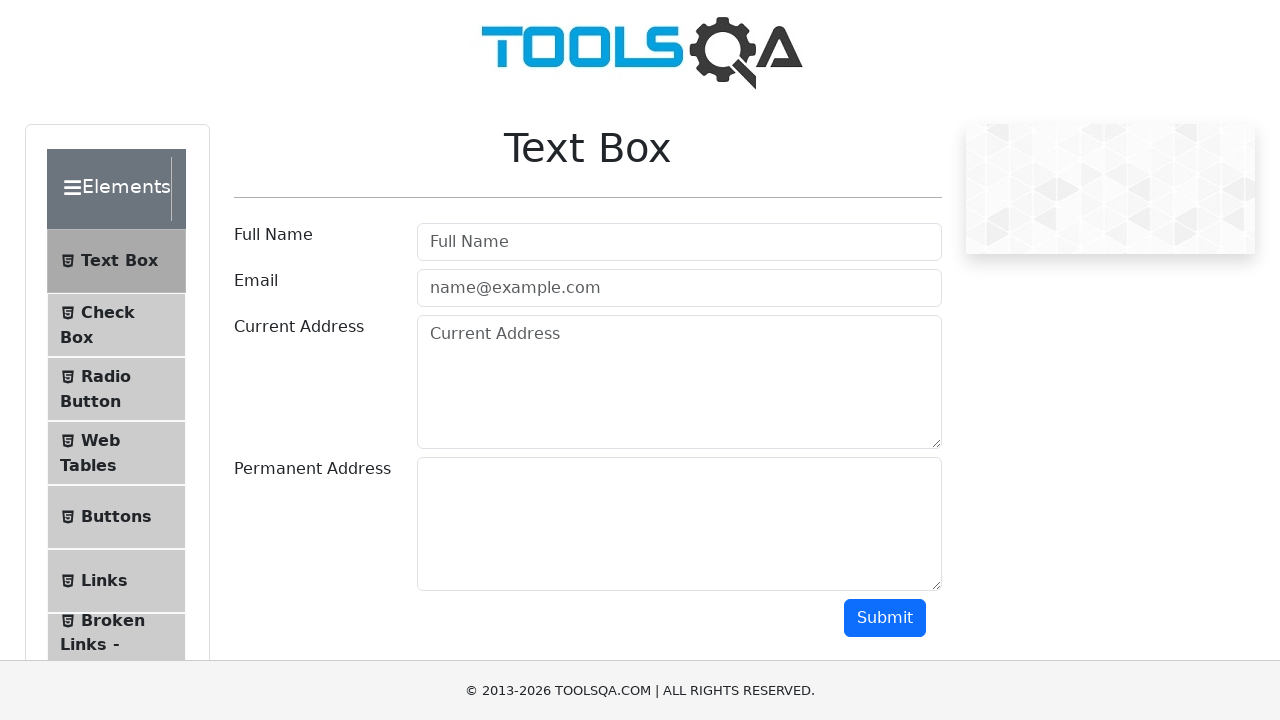